Simple test that locates the submit button on the form

Starting URL: https://demoqa.com/automation-practice-form

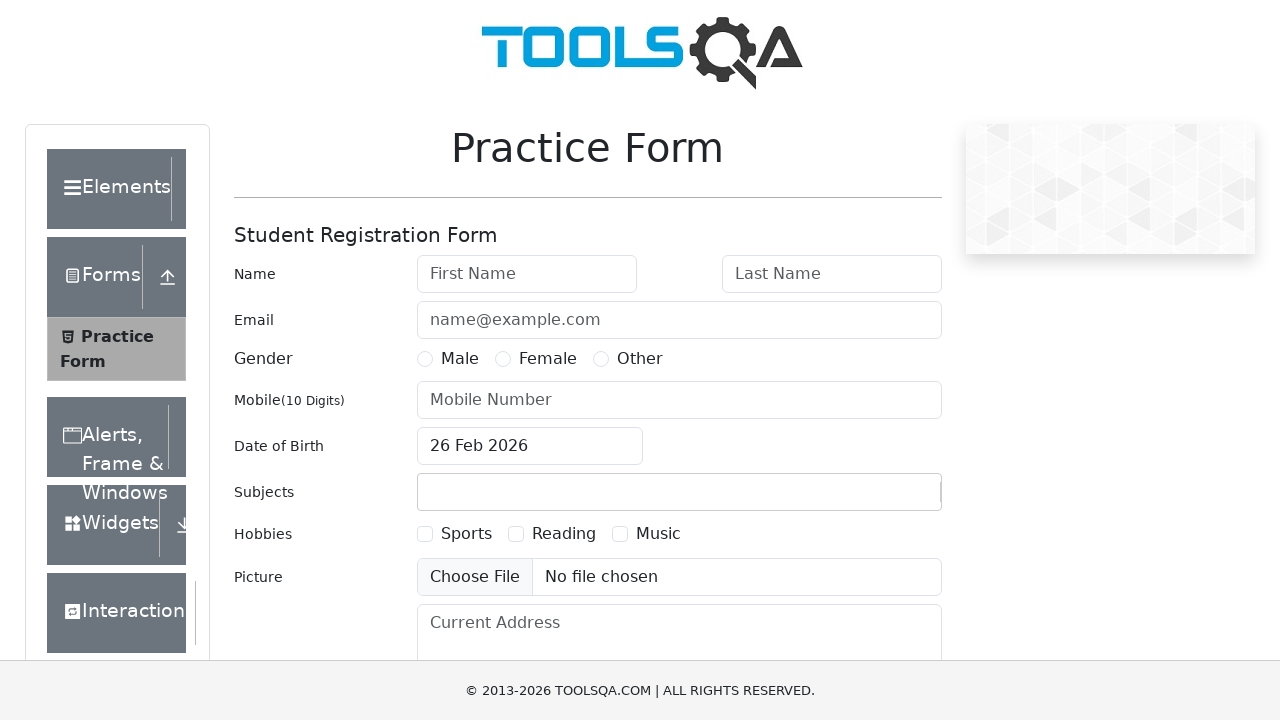

Waited for submit button to be available
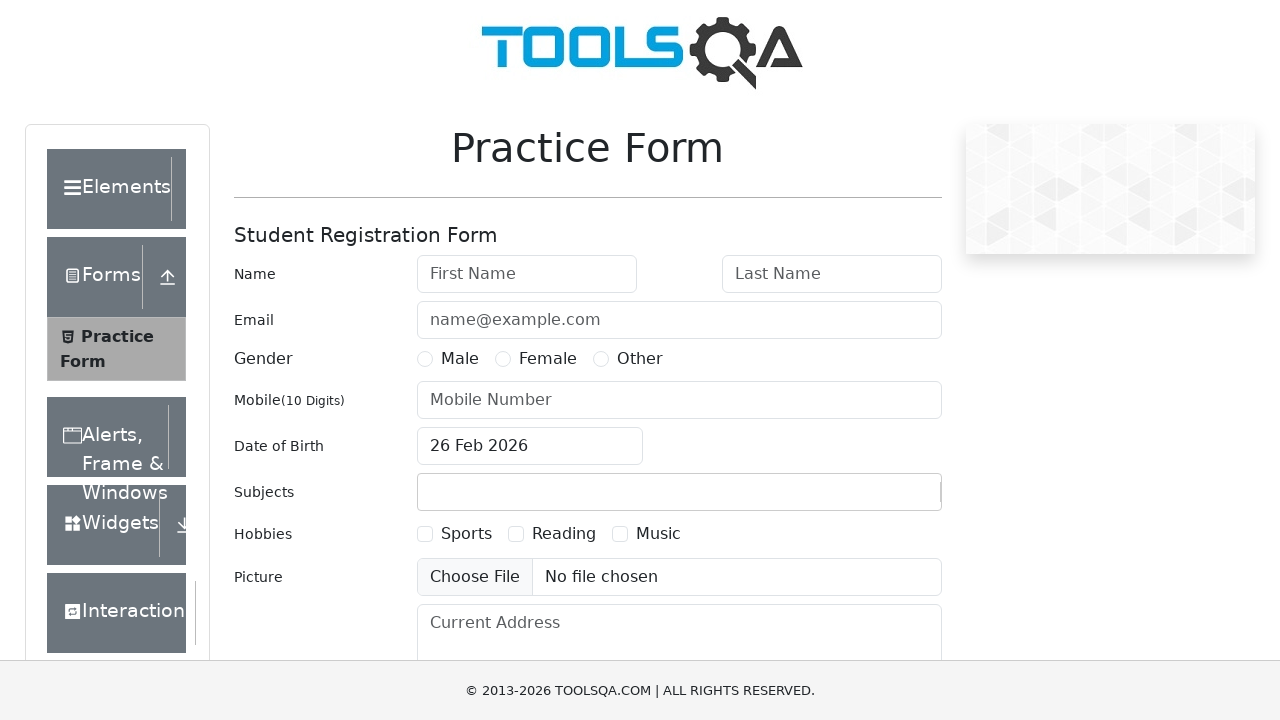

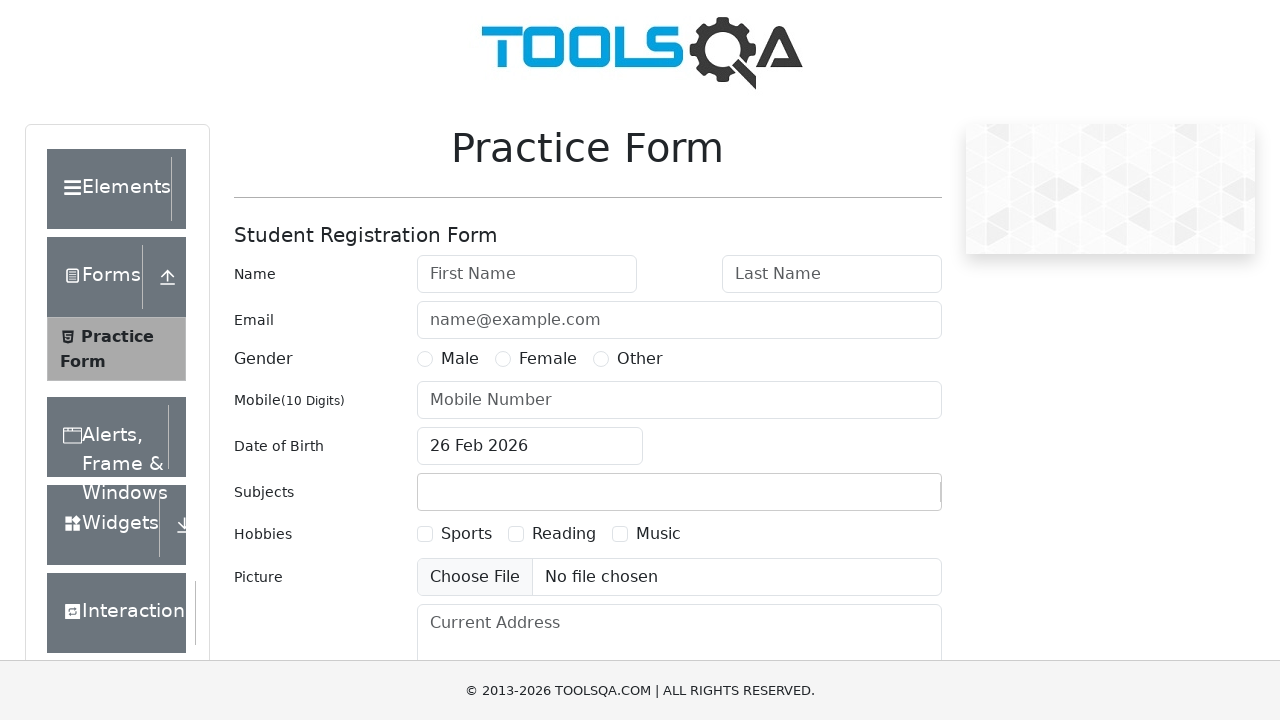